Tests alert handling functionality by triggering confirmation alerts and verifying text, accepting, and dismissing them

Starting URL: https://demoqa.com/alerts

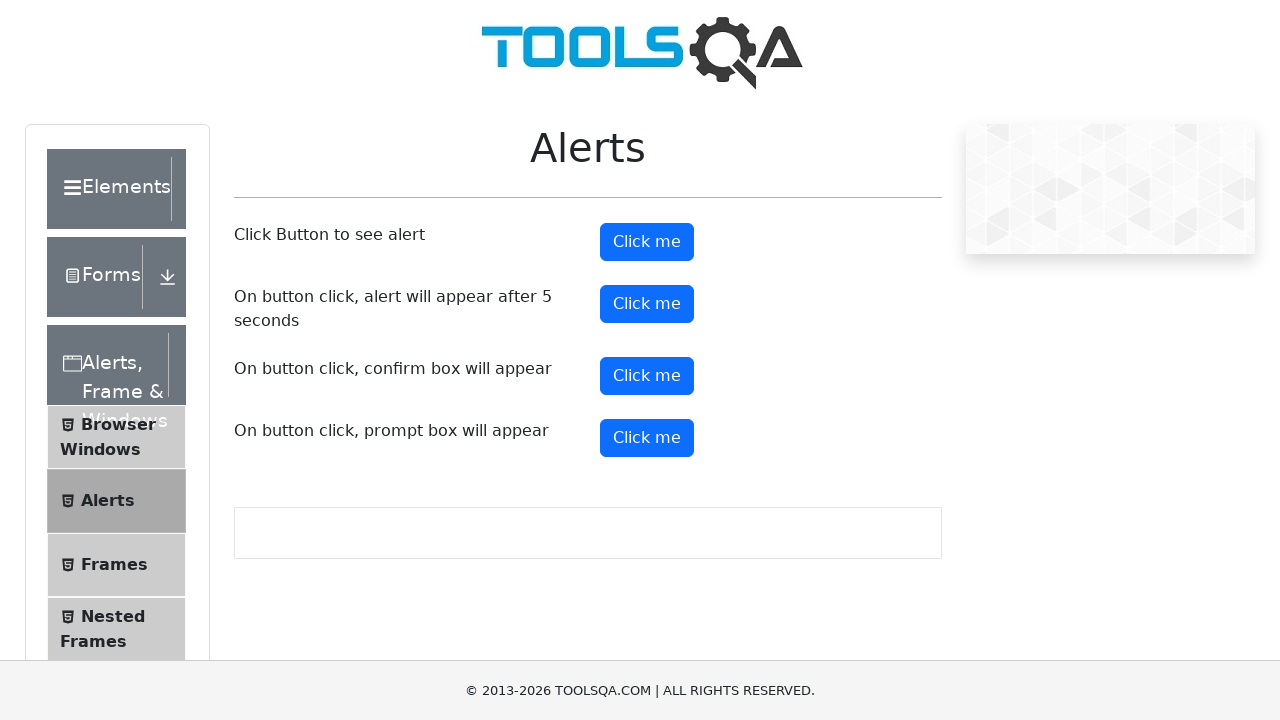

Clicked confirm button to trigger confirmation alert at (647, 376) on button#confirmButton
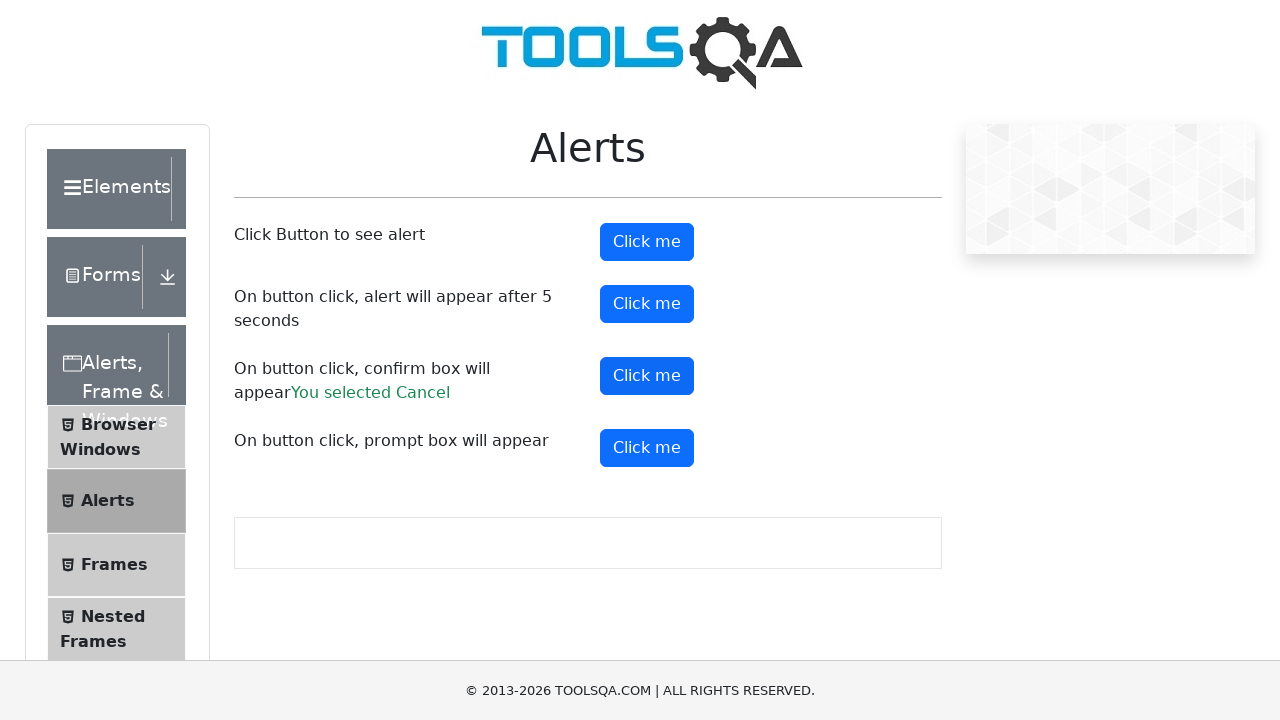

Set up dialog handler to accept alert with matching text
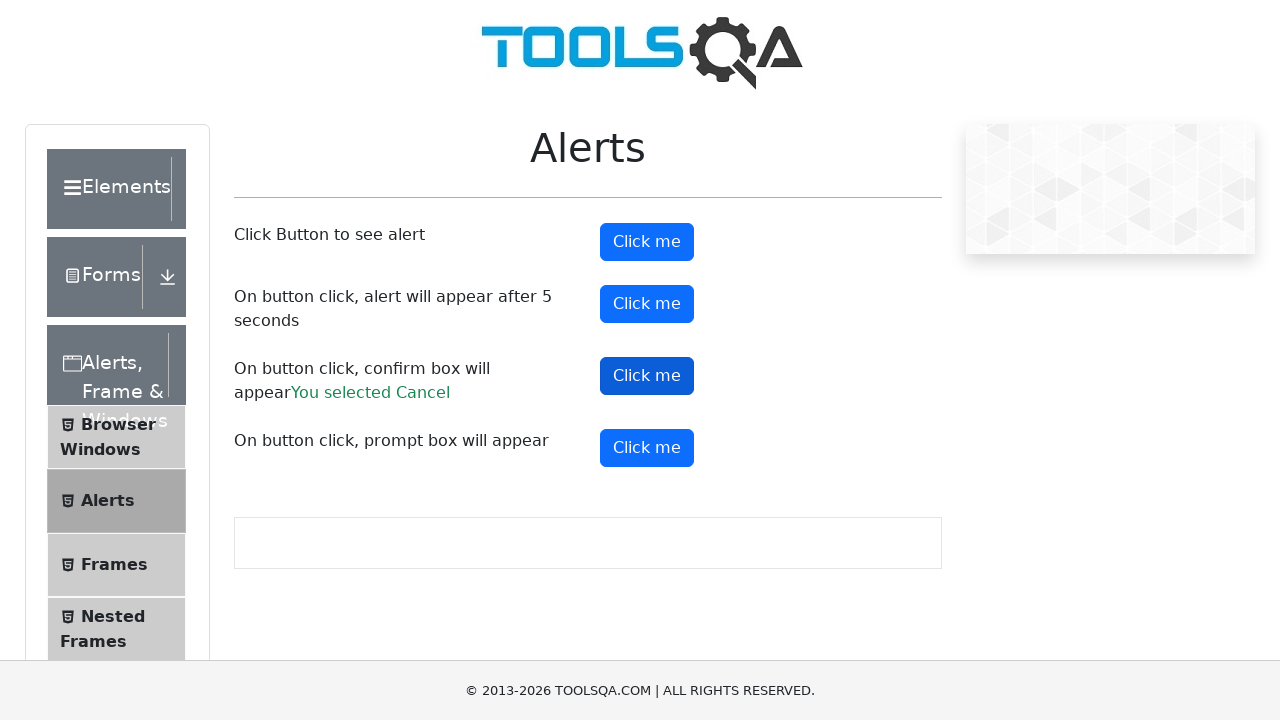

Waited for alert to be handled and accepted
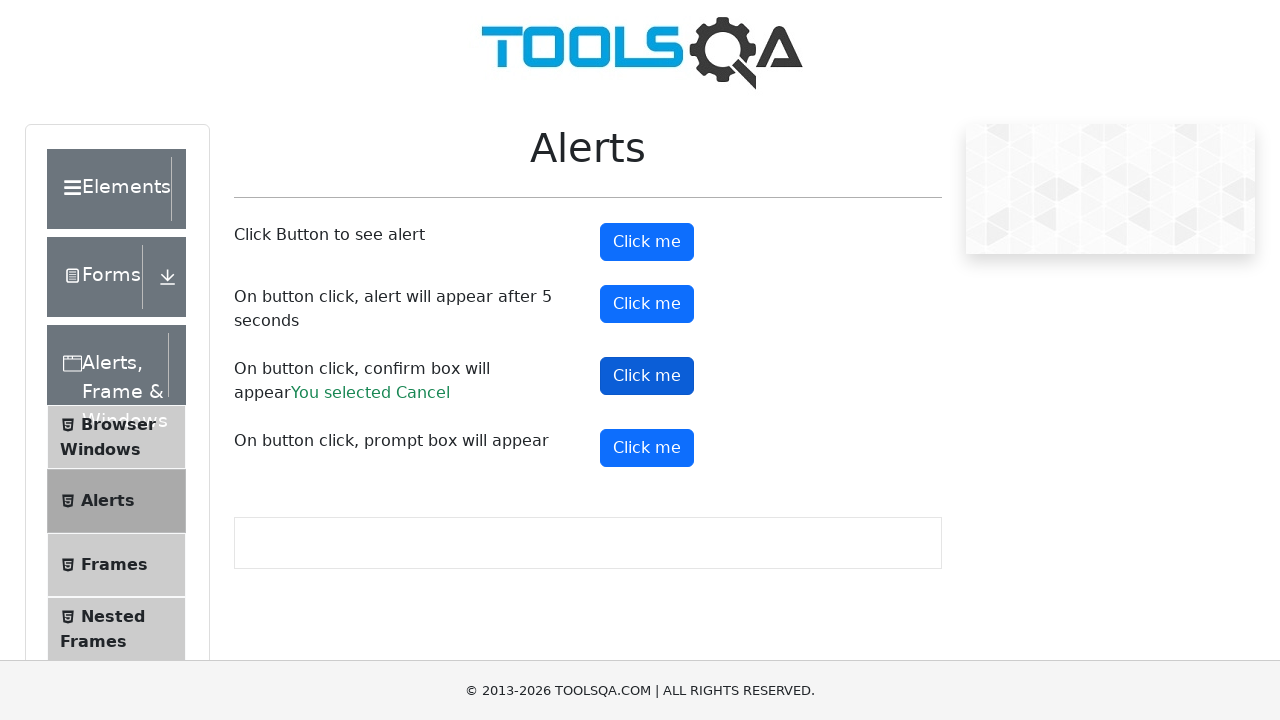

Clicked confirm button again to trigger second confirmation alert at (647, 376) on button#confirmButton
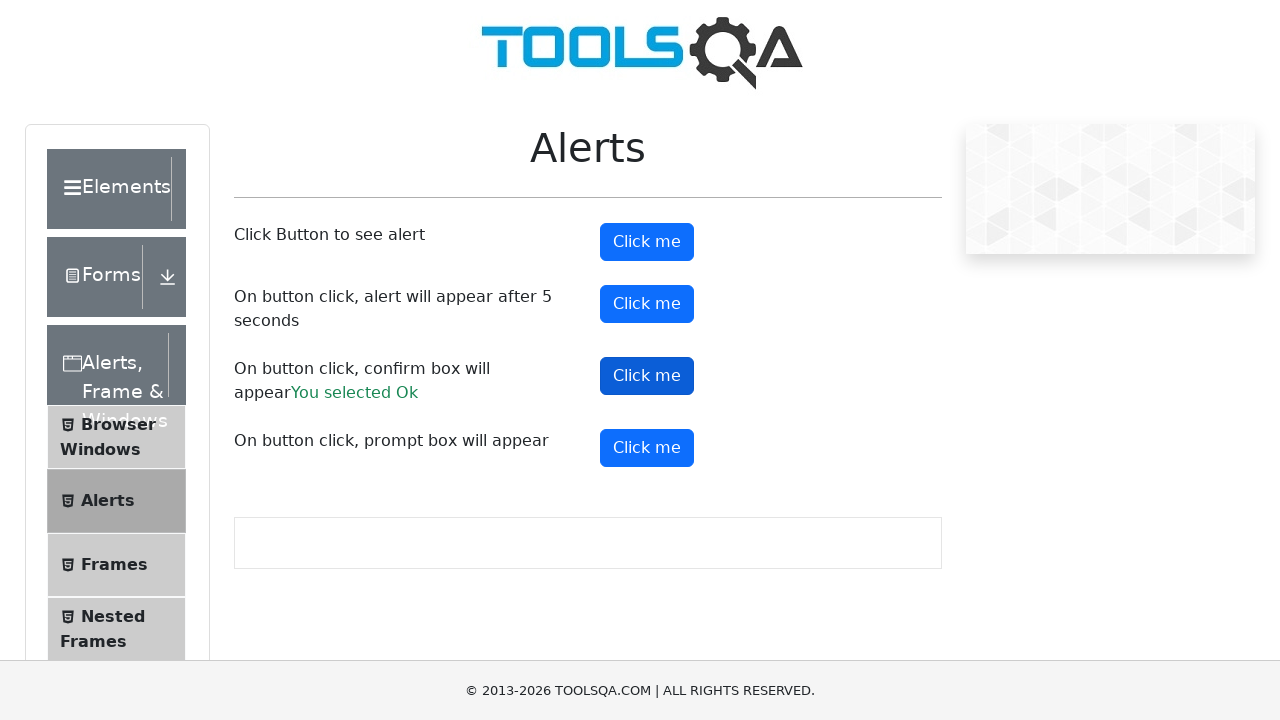

Set up dialog handler to dismiss alert
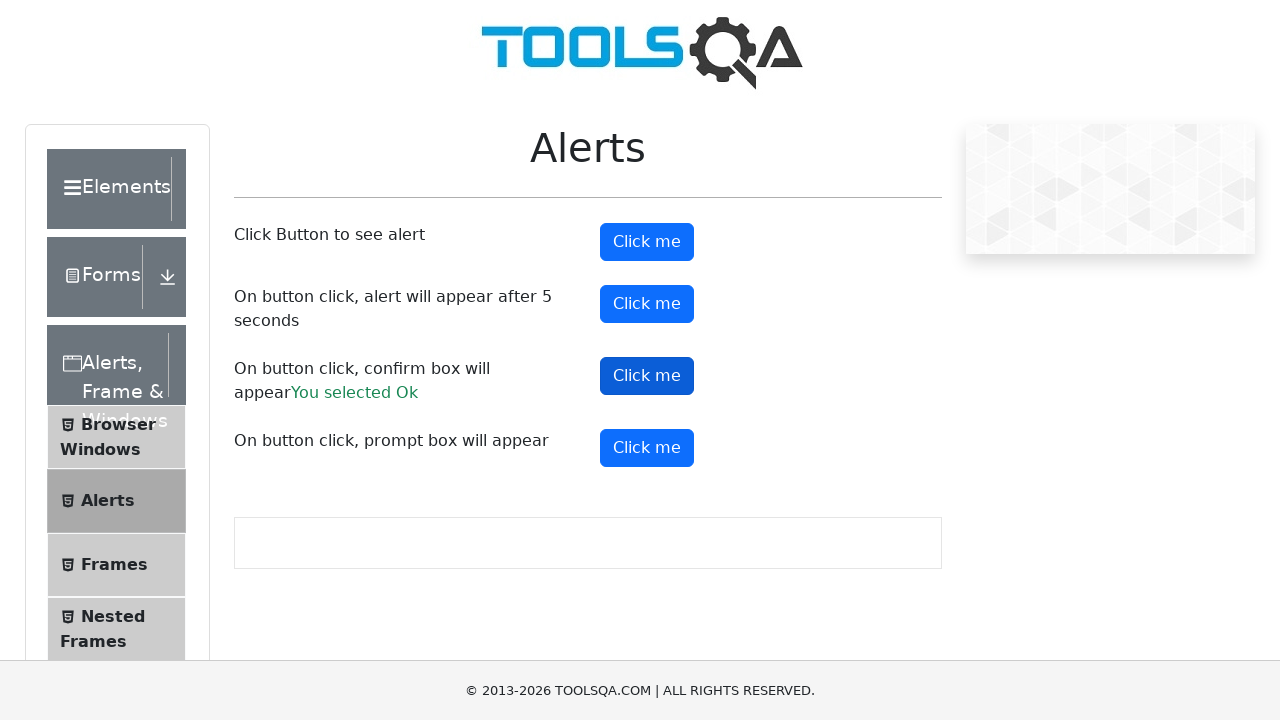

Waited for alert to be handled and dismissed
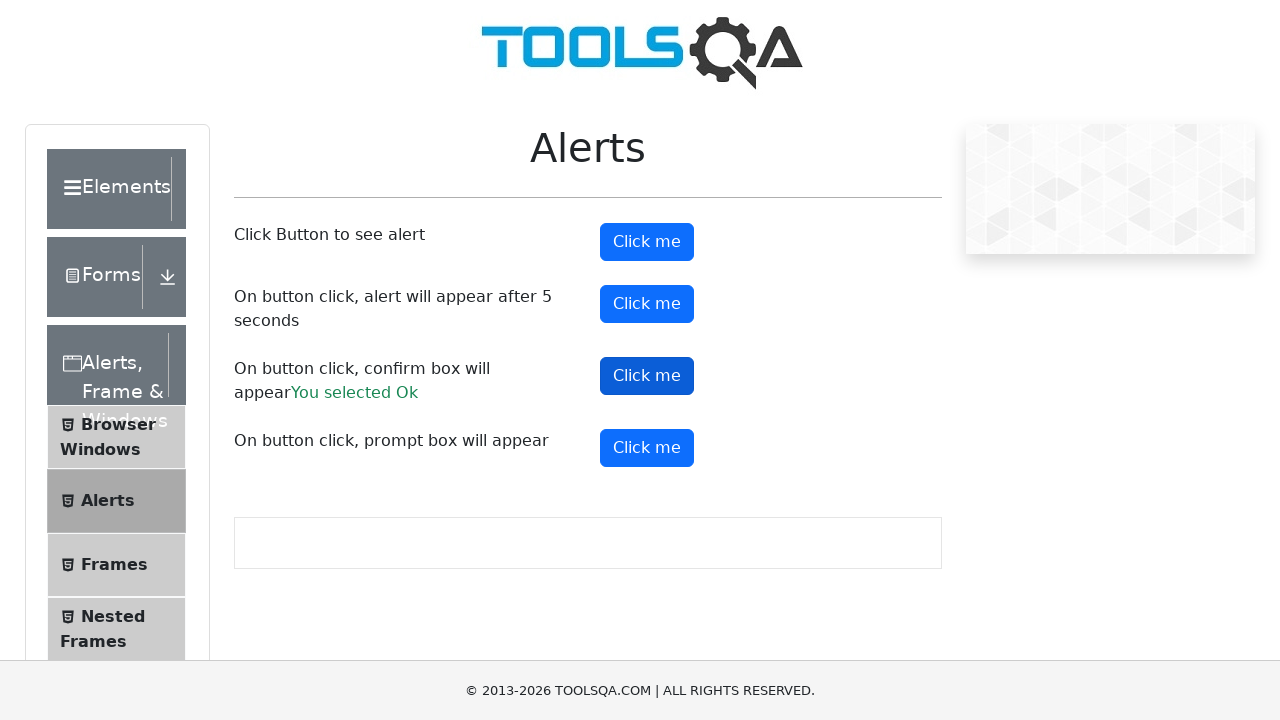

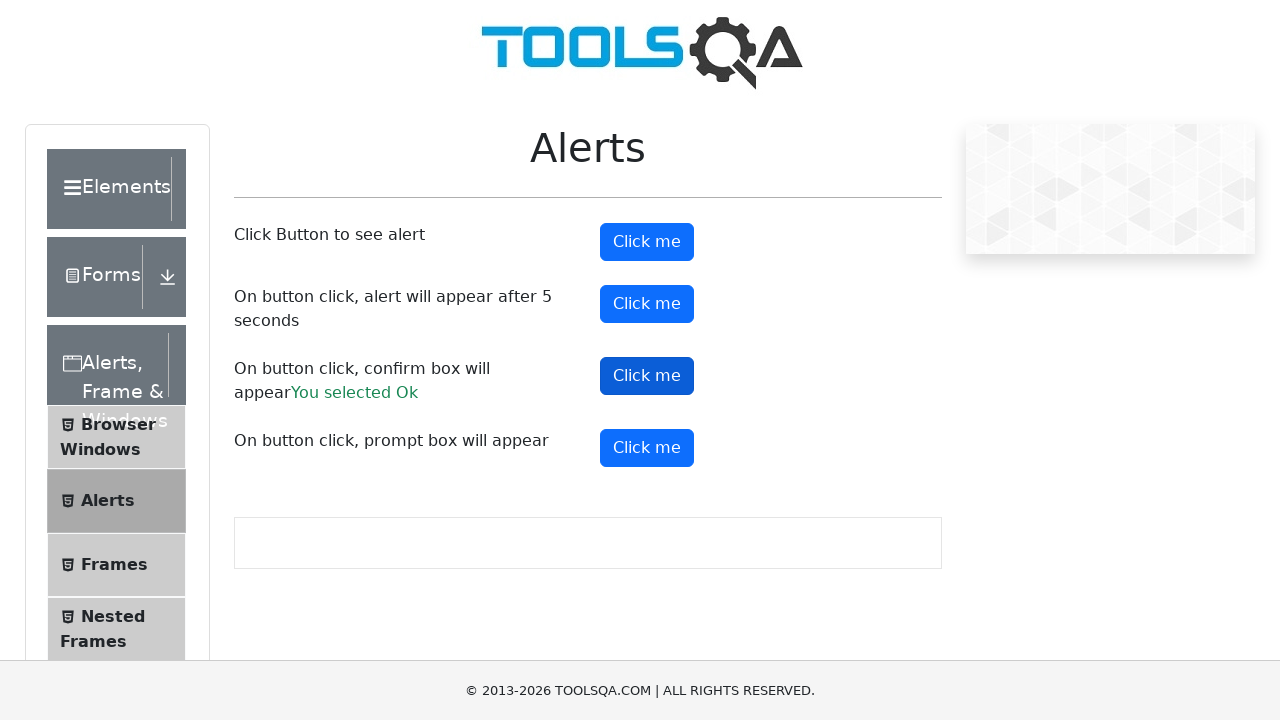